Tests browser alert handling by clicking to trigger an OK/Cancel alert and accepting it

Starting URL: https://demo.automationtesting.in/Alerts.html

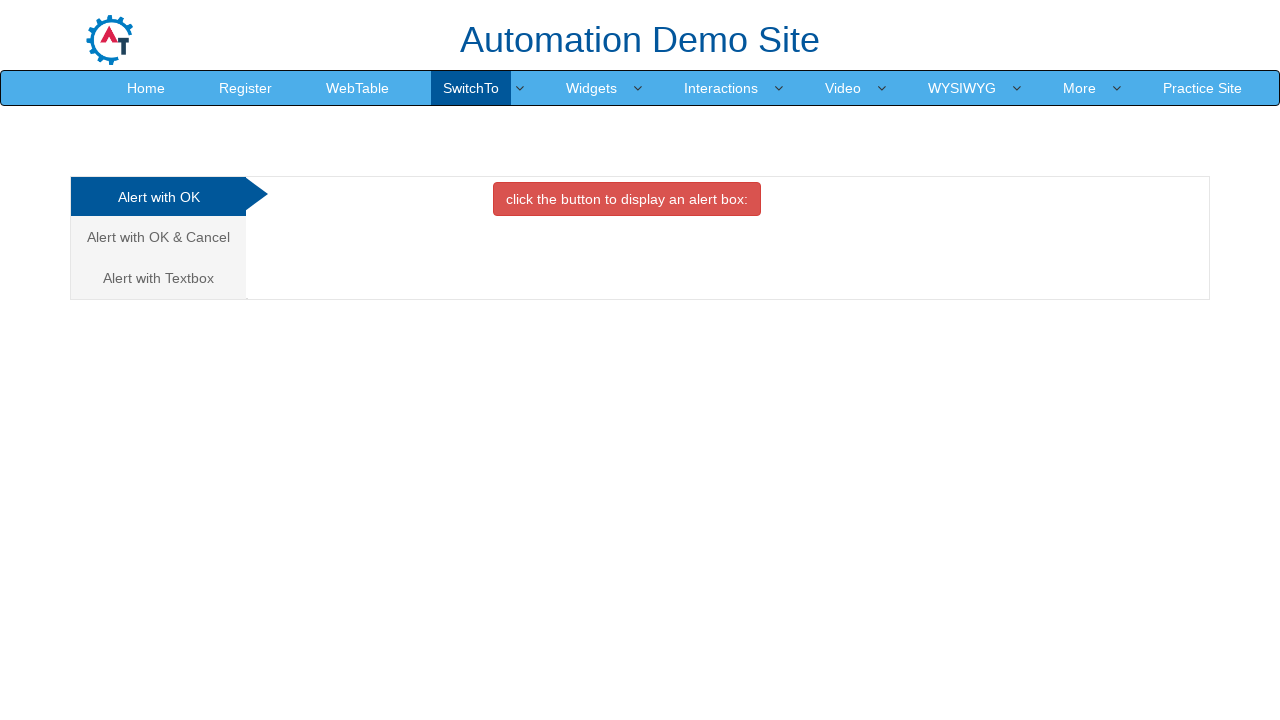

Clicked on 'Alert with OK & Cancel' tab at (158, 237) on xpath=//a[text()='Alert with OK & Cancel ']
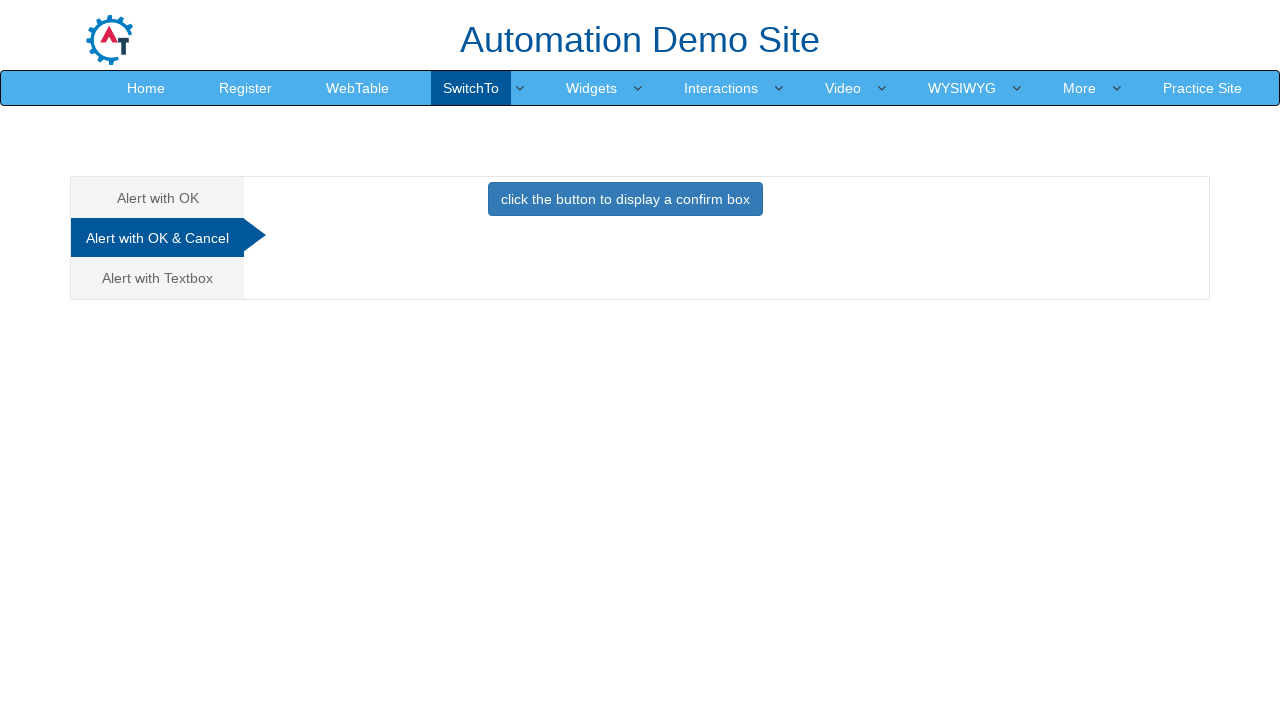

Clicked button to trigger alert dialog at (625, 199) on button.btn.btn-primary
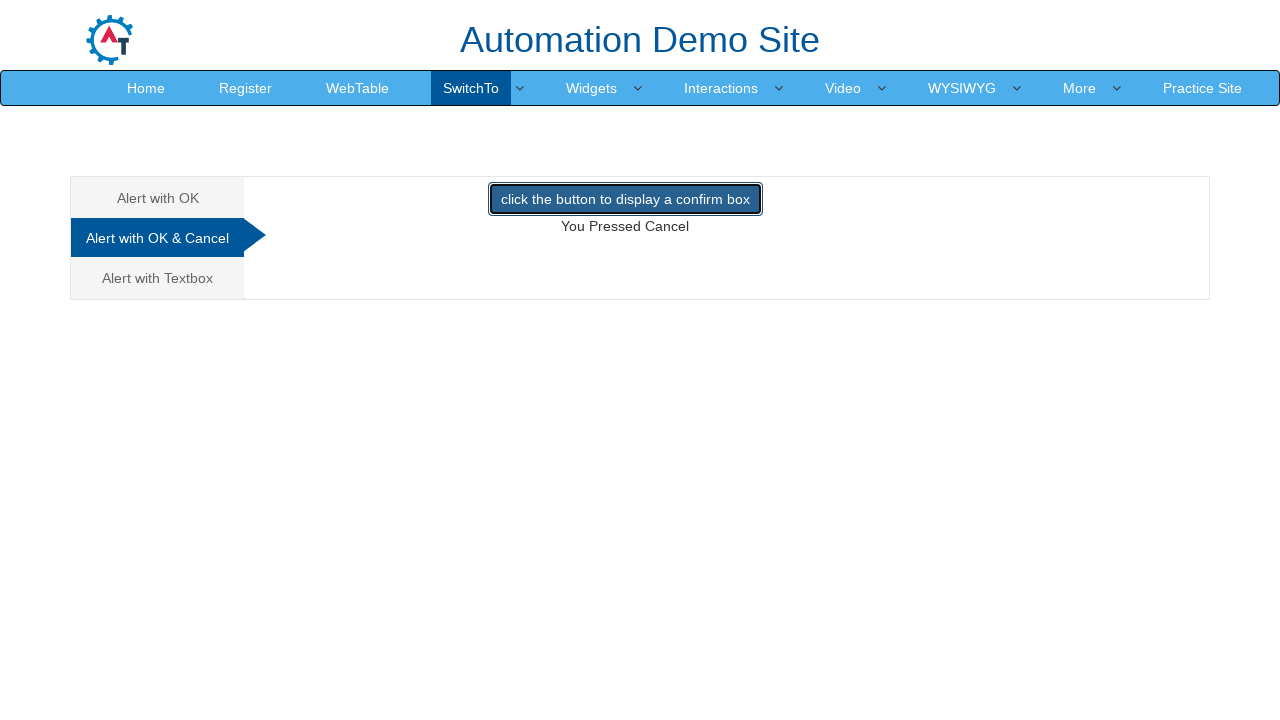

Set up dialog handler to accept alert
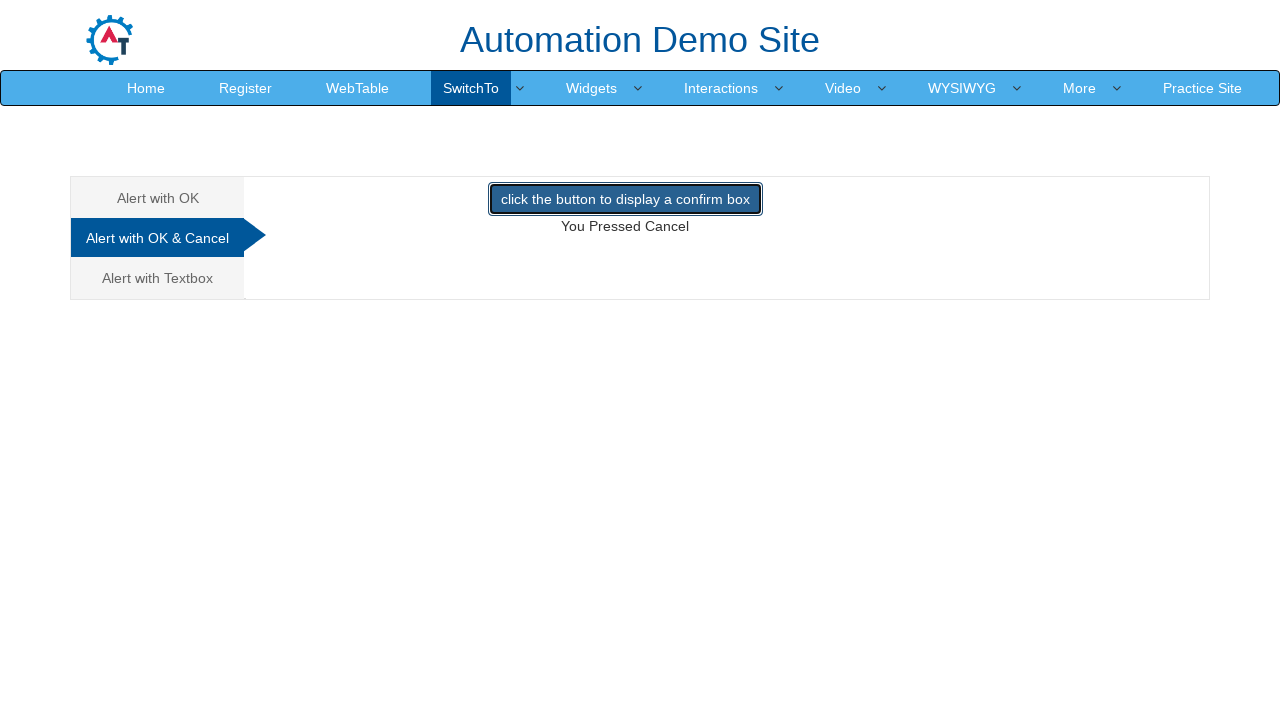

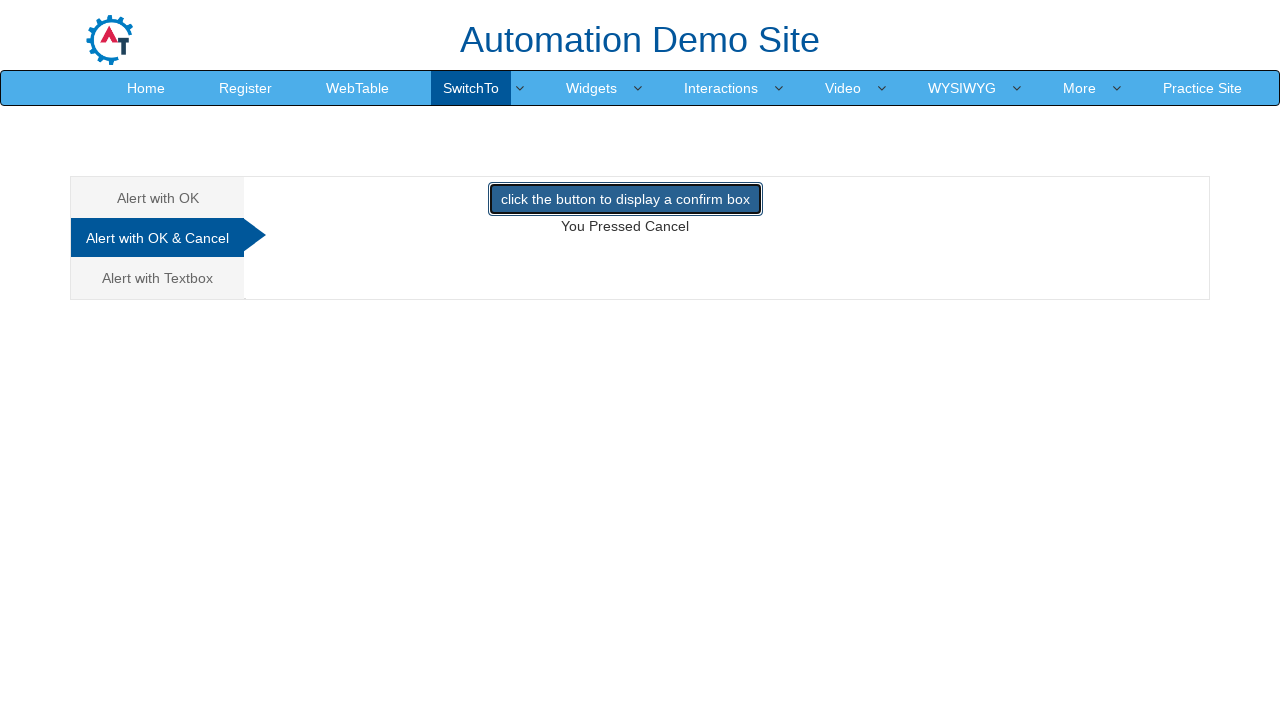